Navigates to the Mumbai Indians cricket team website and verifies the page loads successfully

Starting URL: https://www.mumbaiindians.com/

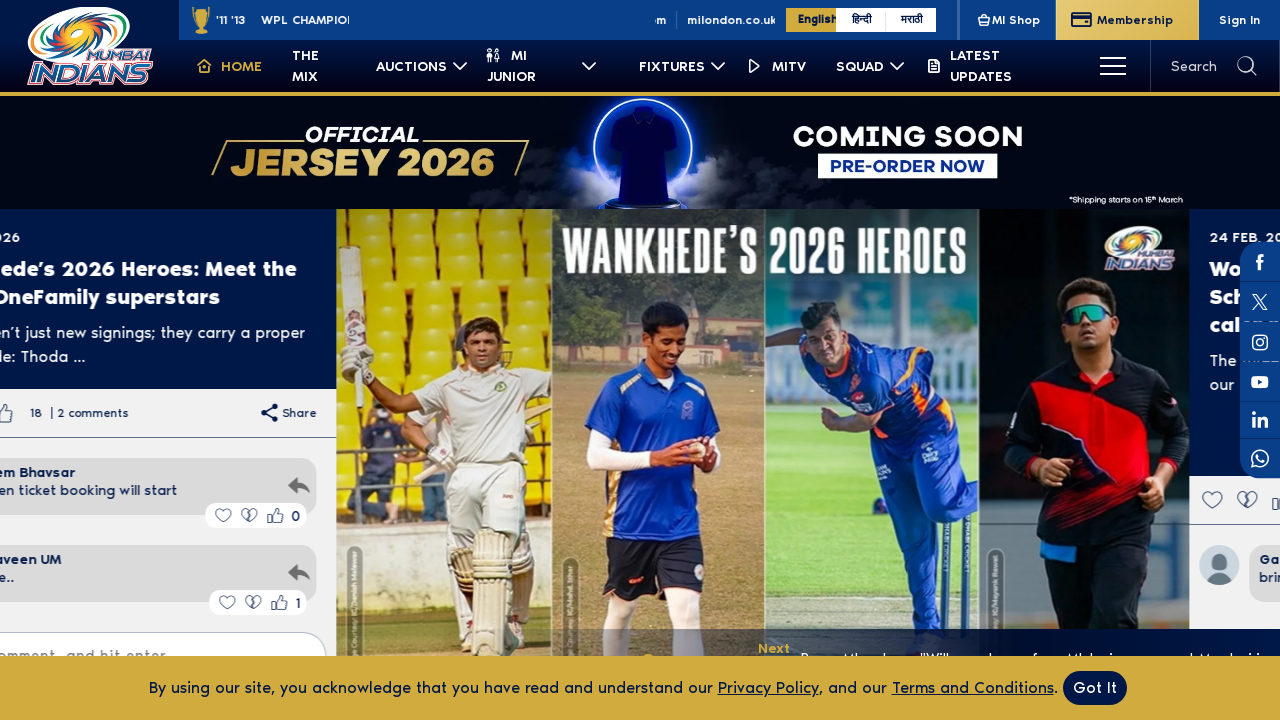

Set viewport size to 1920x1080
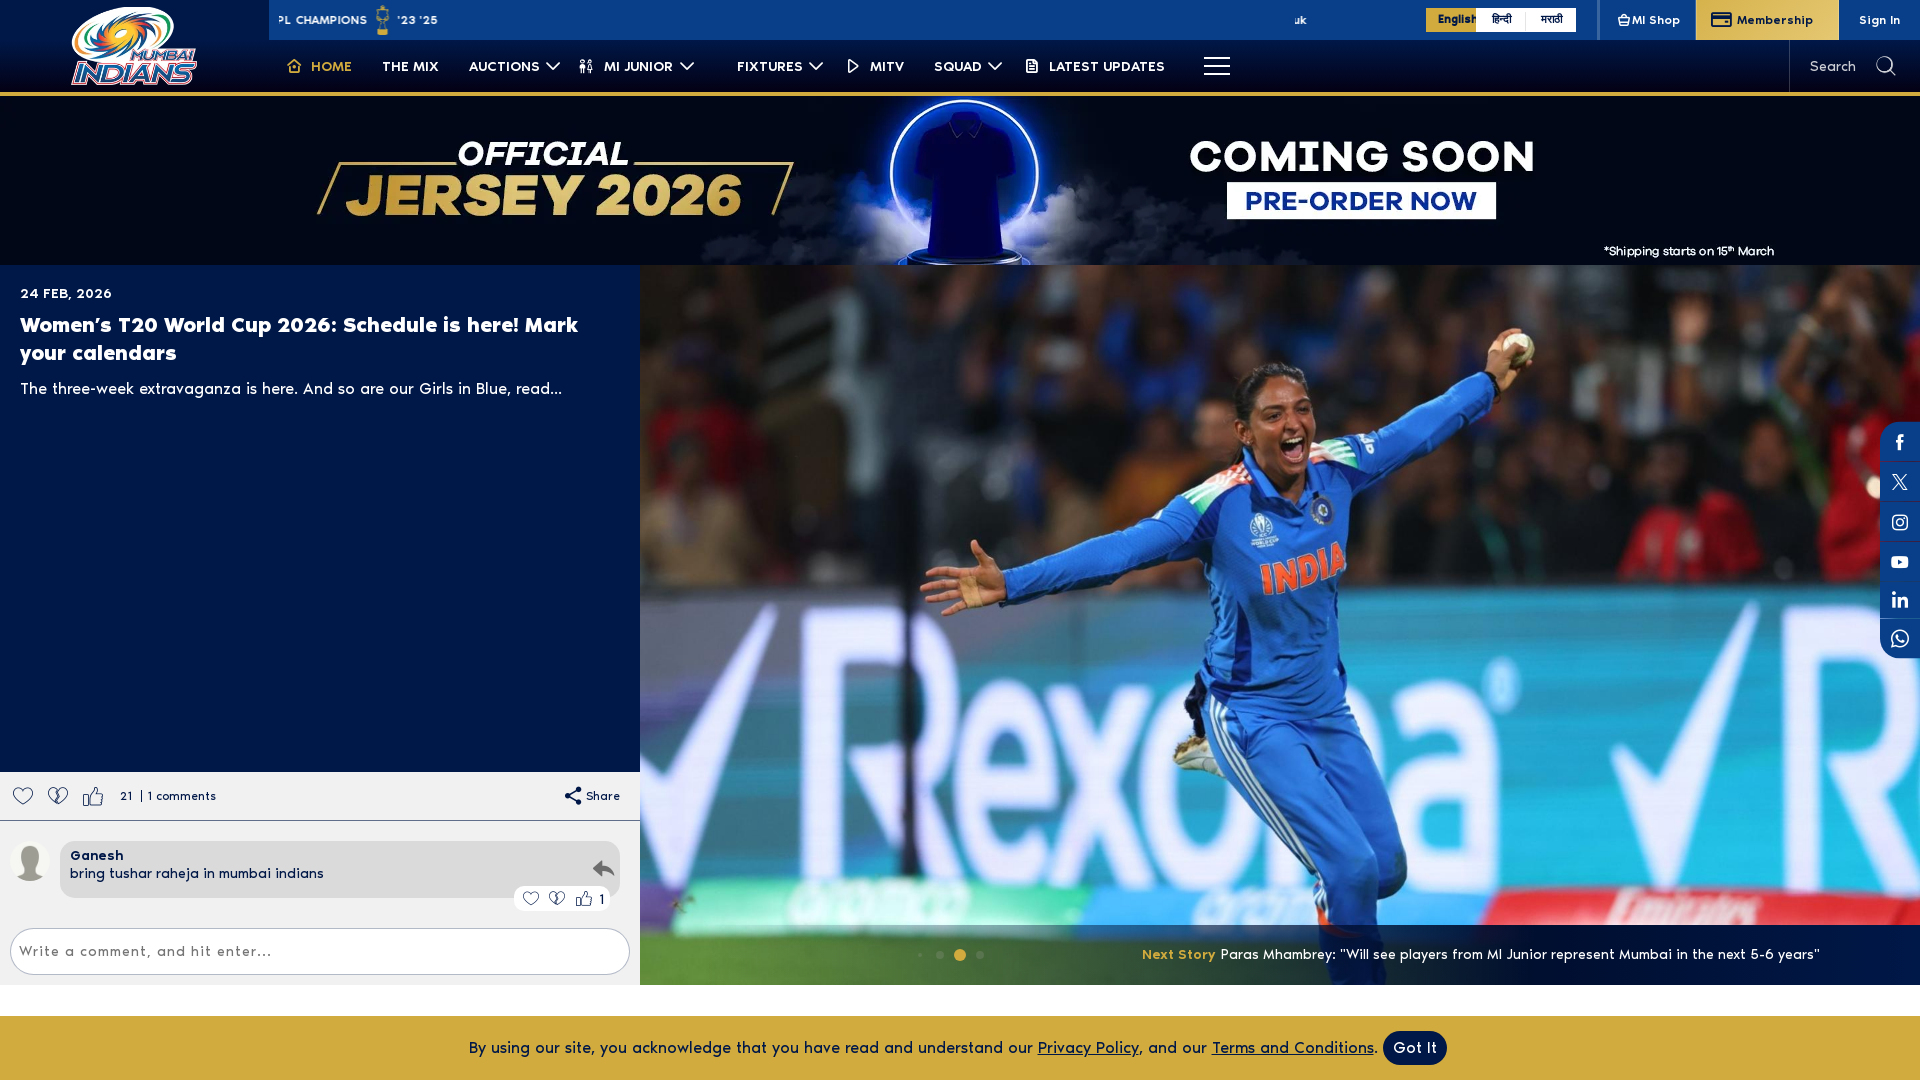

Waited for page to reach domcontentloaded state
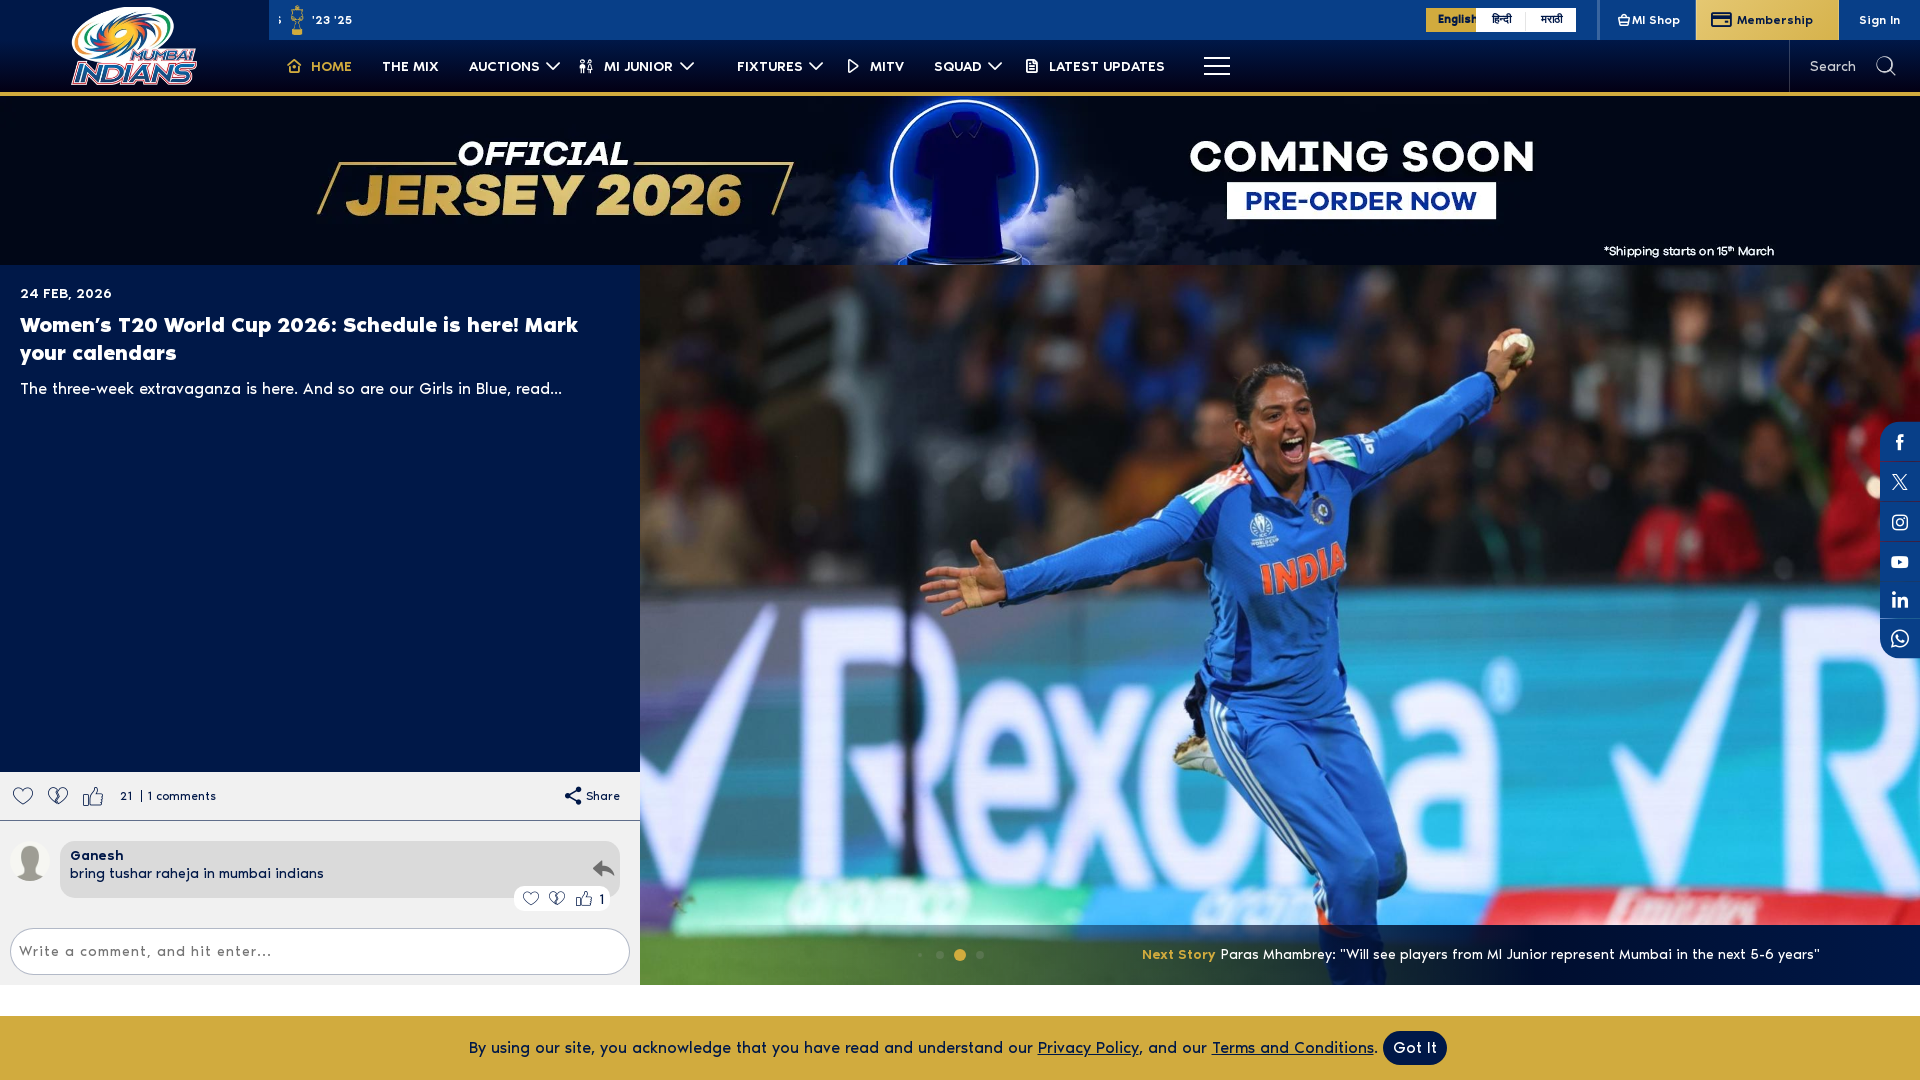

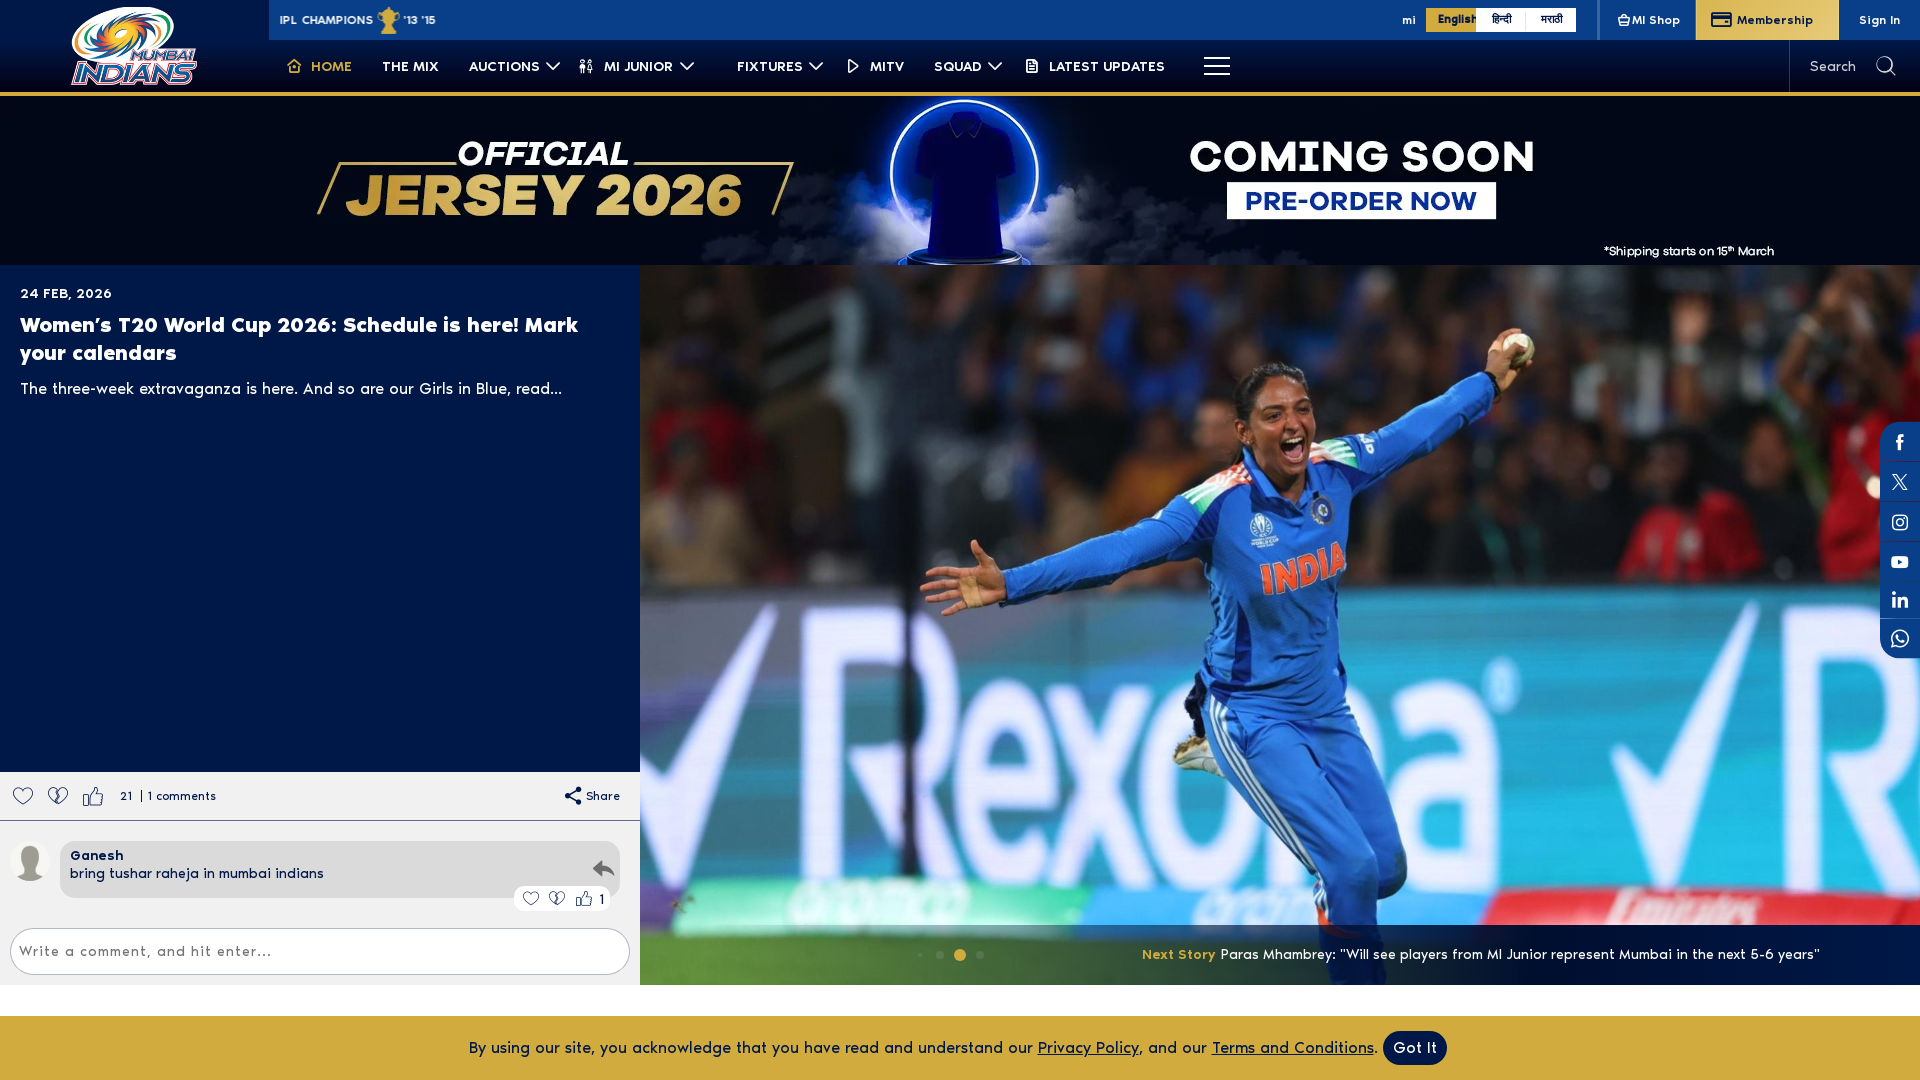